Tests window/tab switching functionality by opening a new window, navigating to another page to get course text, then switching back to fill that text into a form field

Starting URL: https://rahulshettyacademy.com/angularpractice/

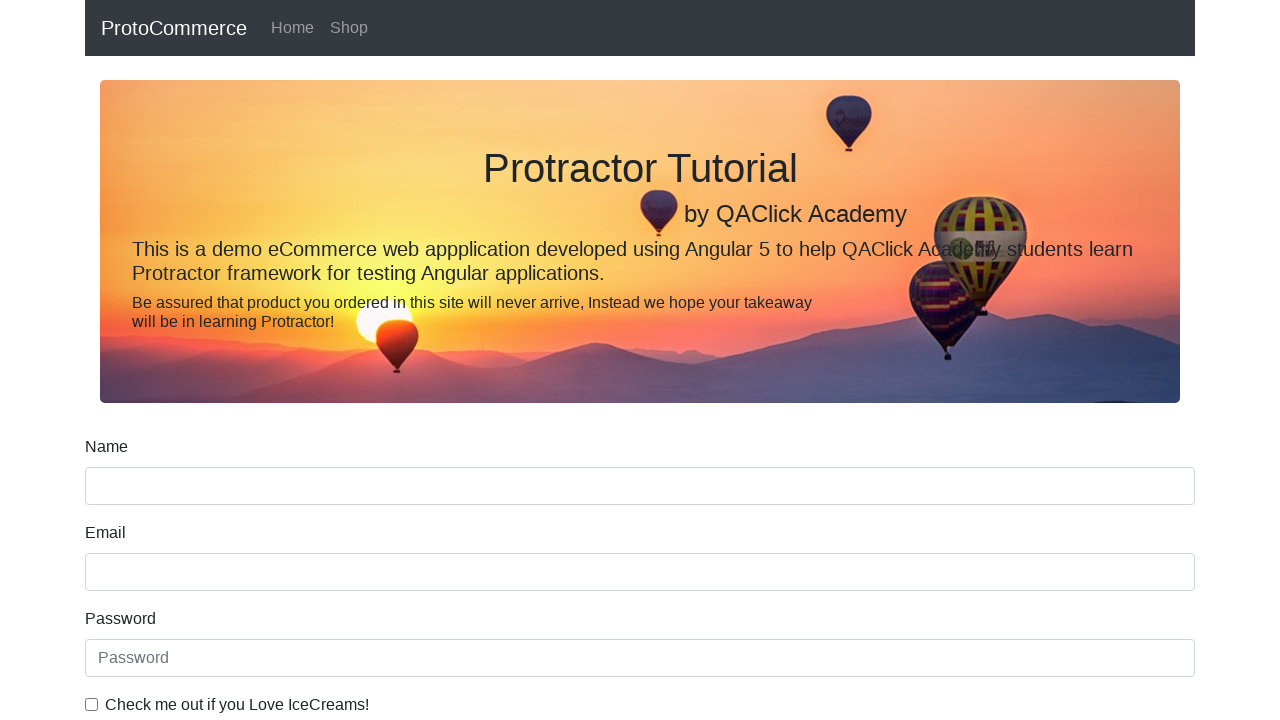

Opened new browser window/tab
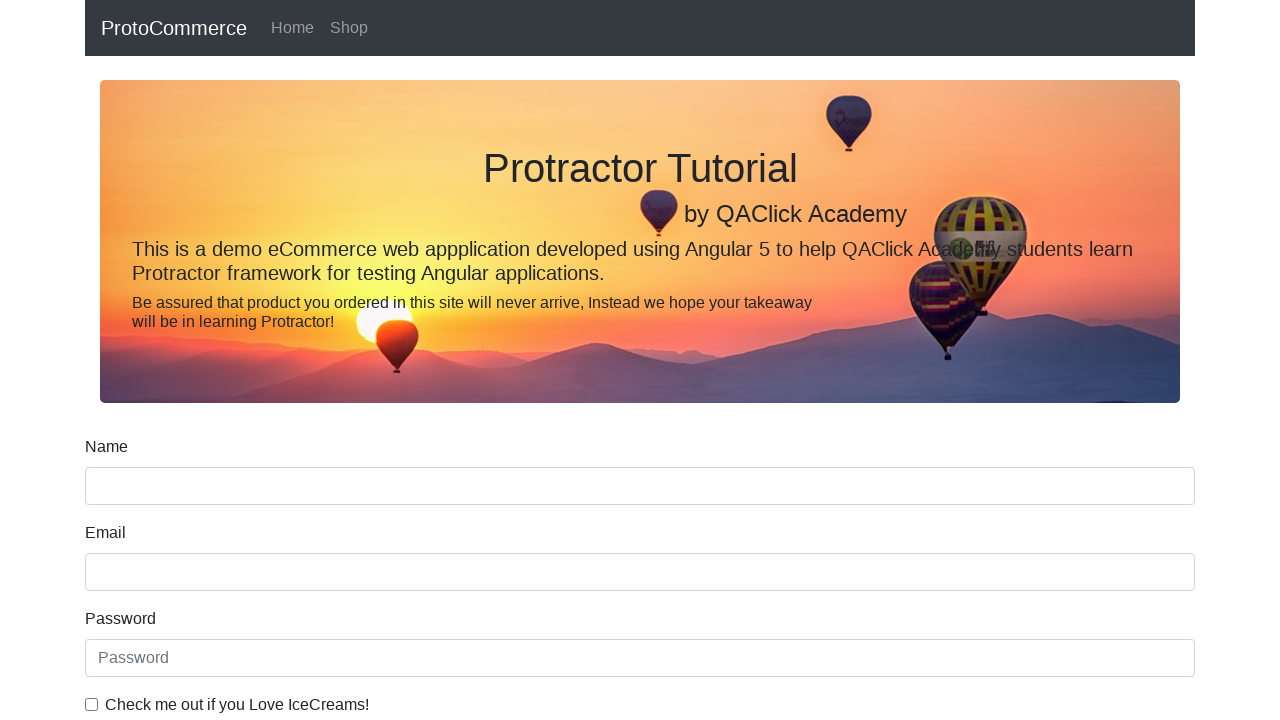

Navigated new window to https://rahulshettyacademy.com/
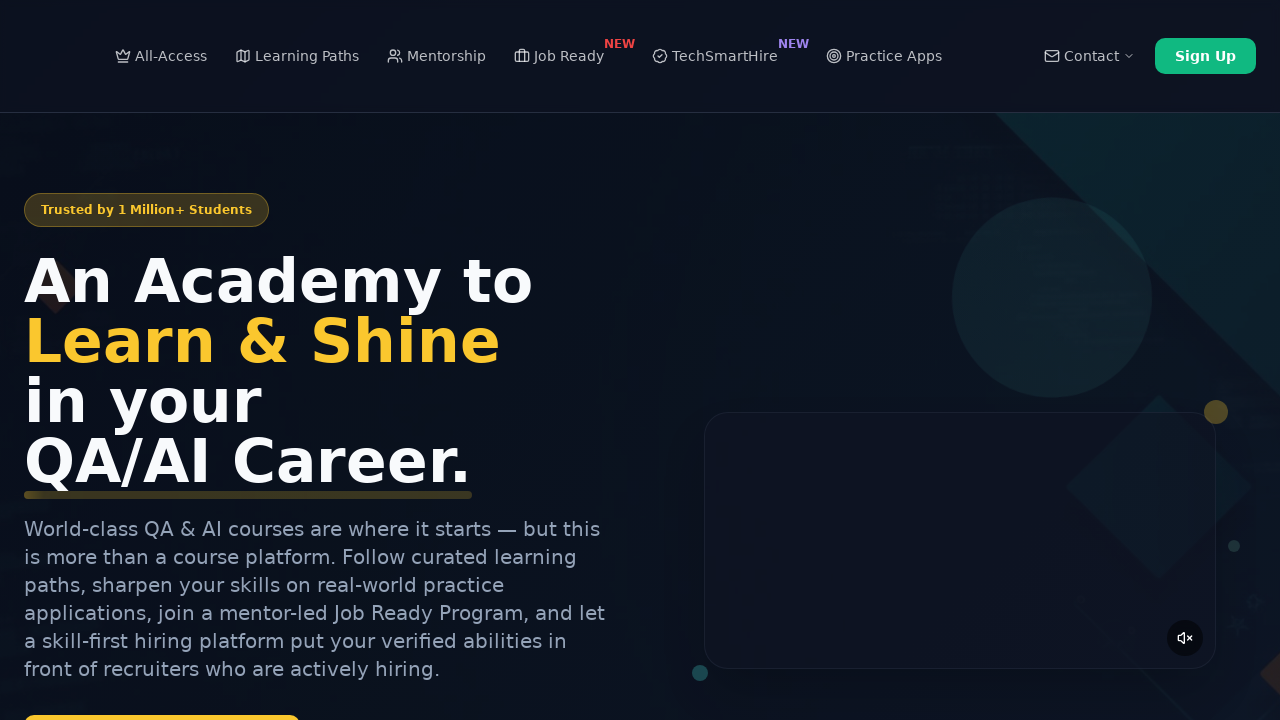

Located course links in new window
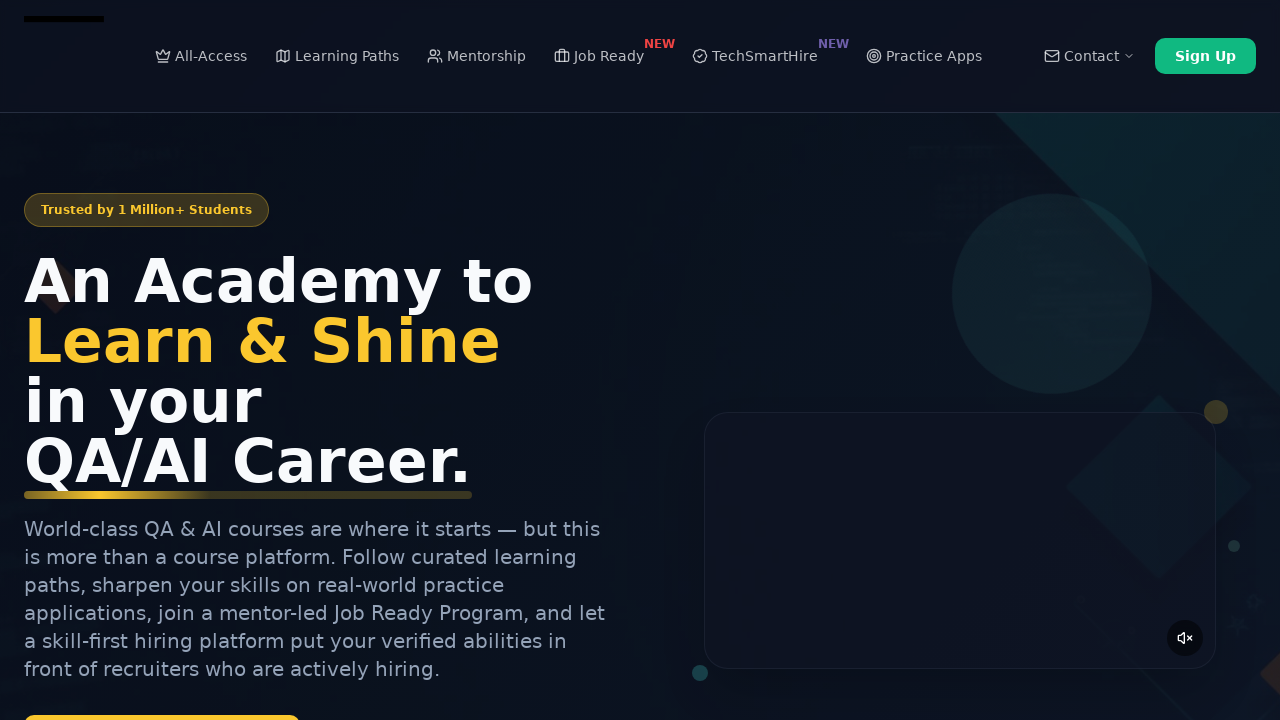

Extracted text from second course link: 'Playwright Testing'
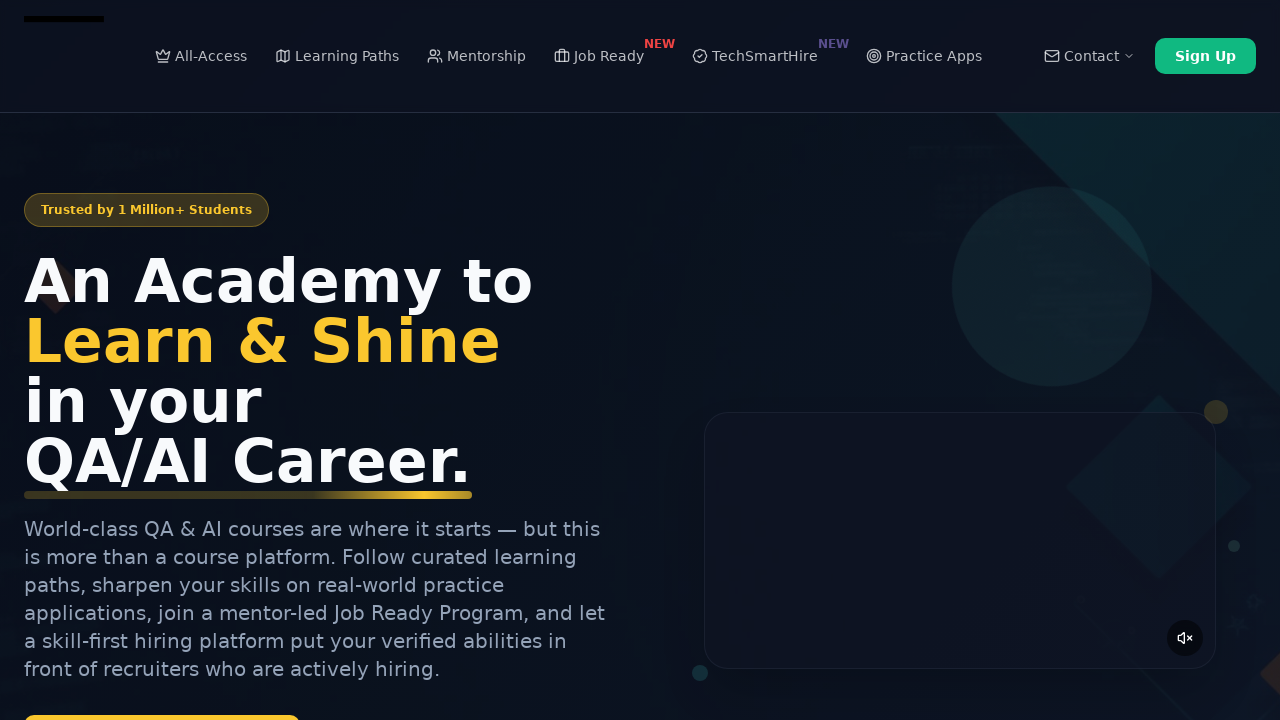

Closed new window and switched back to original page
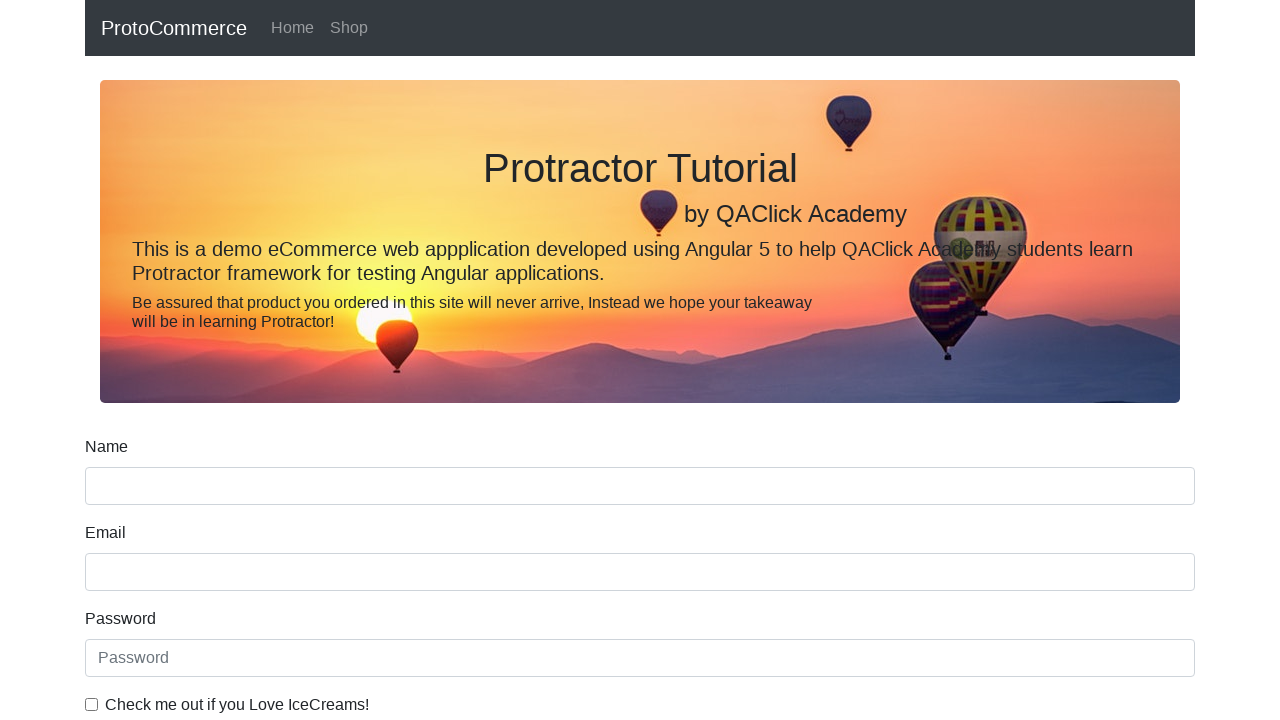

Filled name field with course text: 'Playwright Testing' on xpath=(//input[@name='name'])[1]
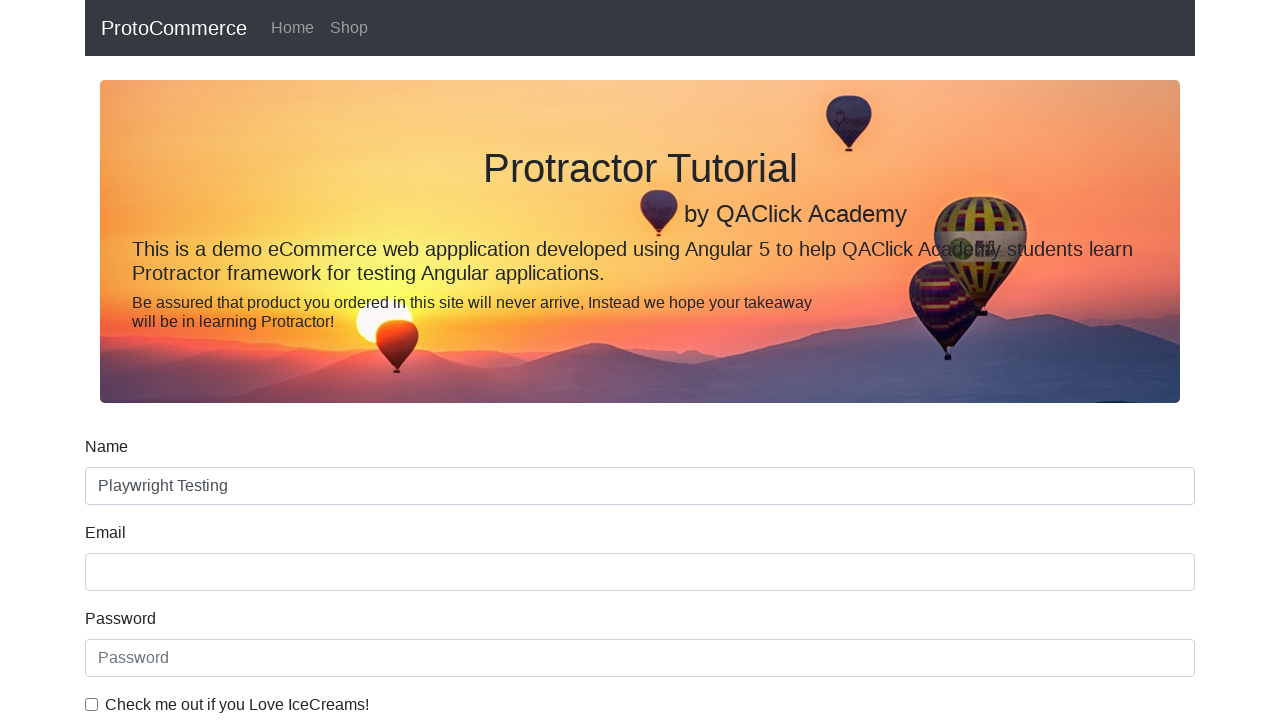

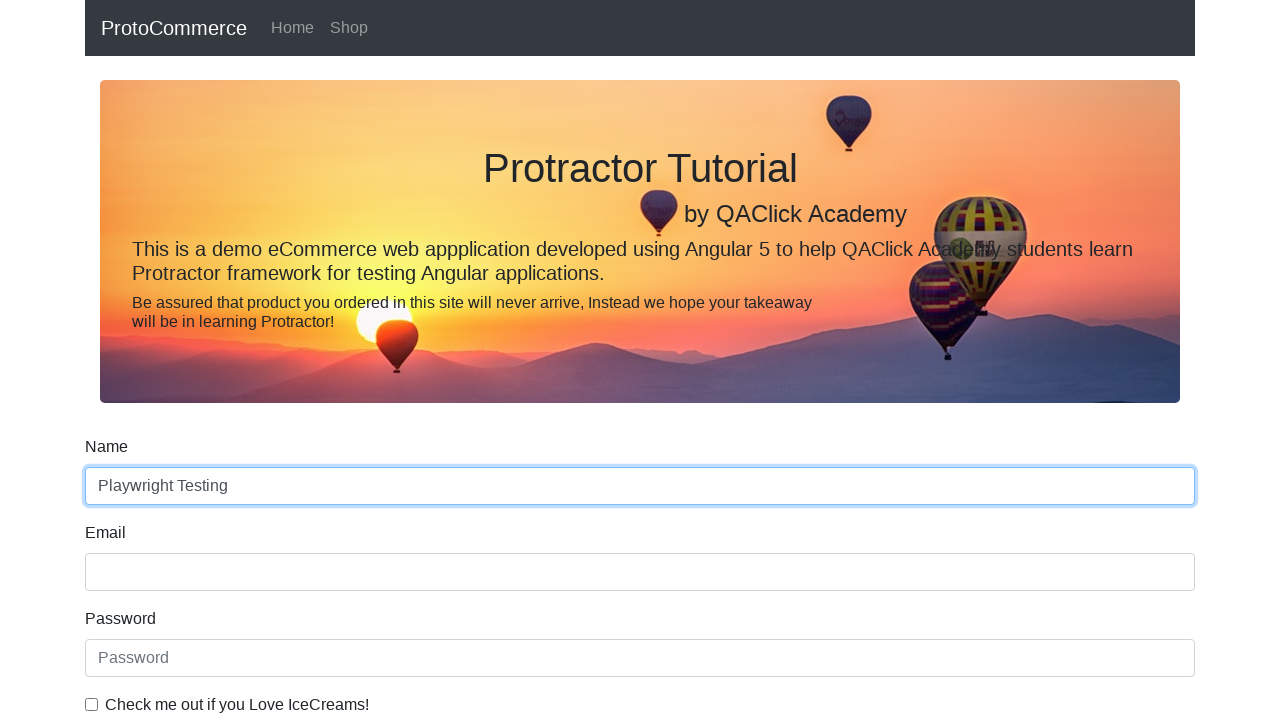